Navigates to NSE India website, hovers over a navigation element, and clicks on the "Pre-Open Market" link to access pre-market data.

Starting URL: https://www.nseindia.com/

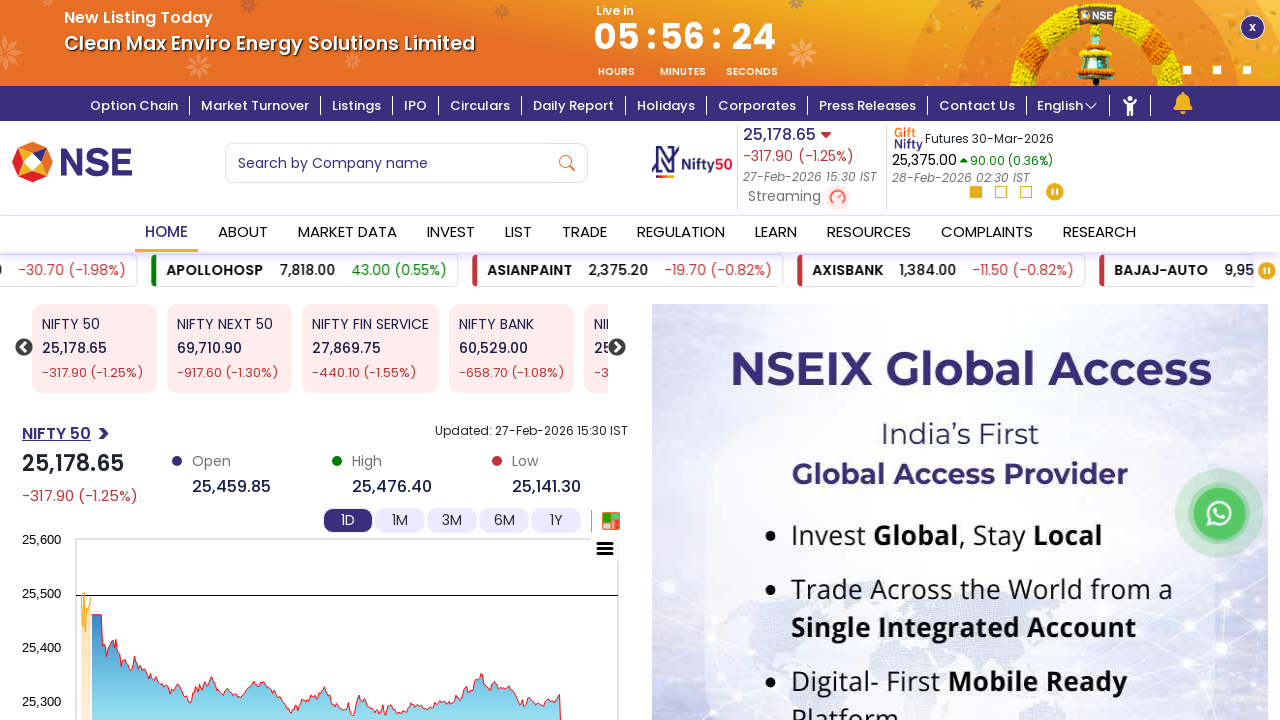

Navigated to NSE India website
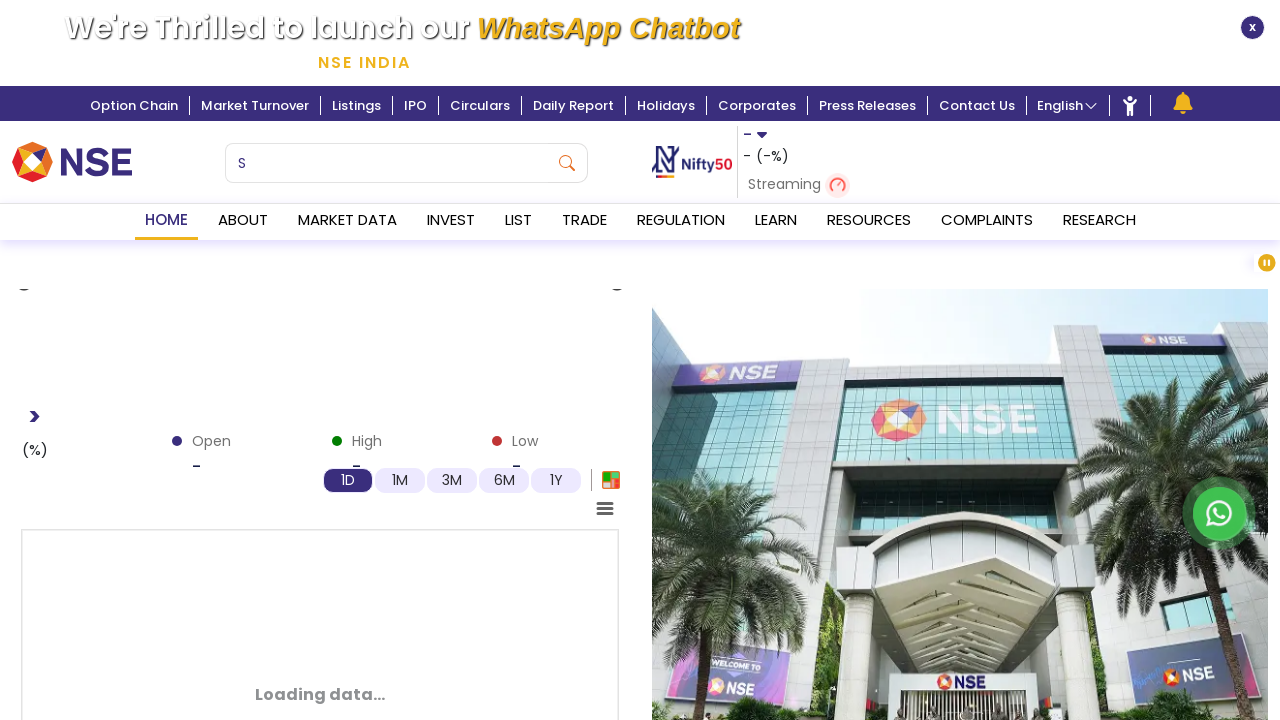

Hovered over navigation element #link_2 at (347, 234) on #link_2
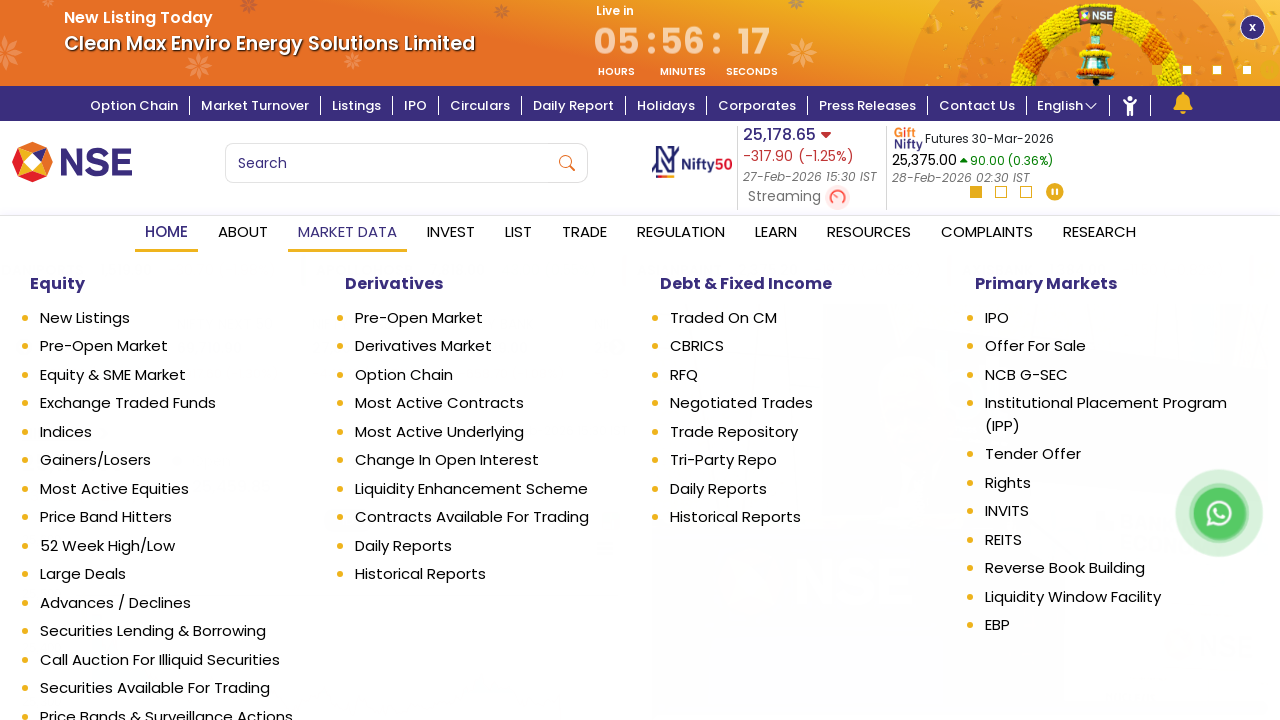

Waited 2 seconds for dropdown/submenu to appear
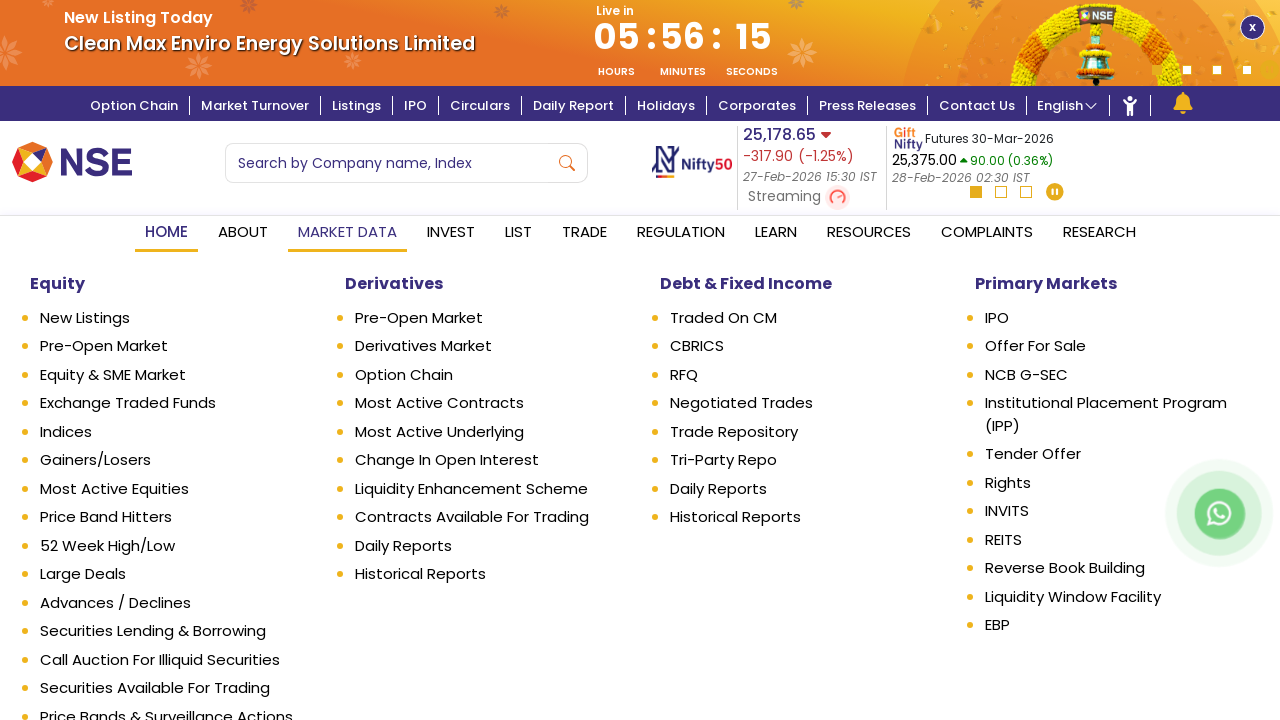

Clicked on 'Pre-Open Market' link at (176, 346) on text=Pre-Open Market
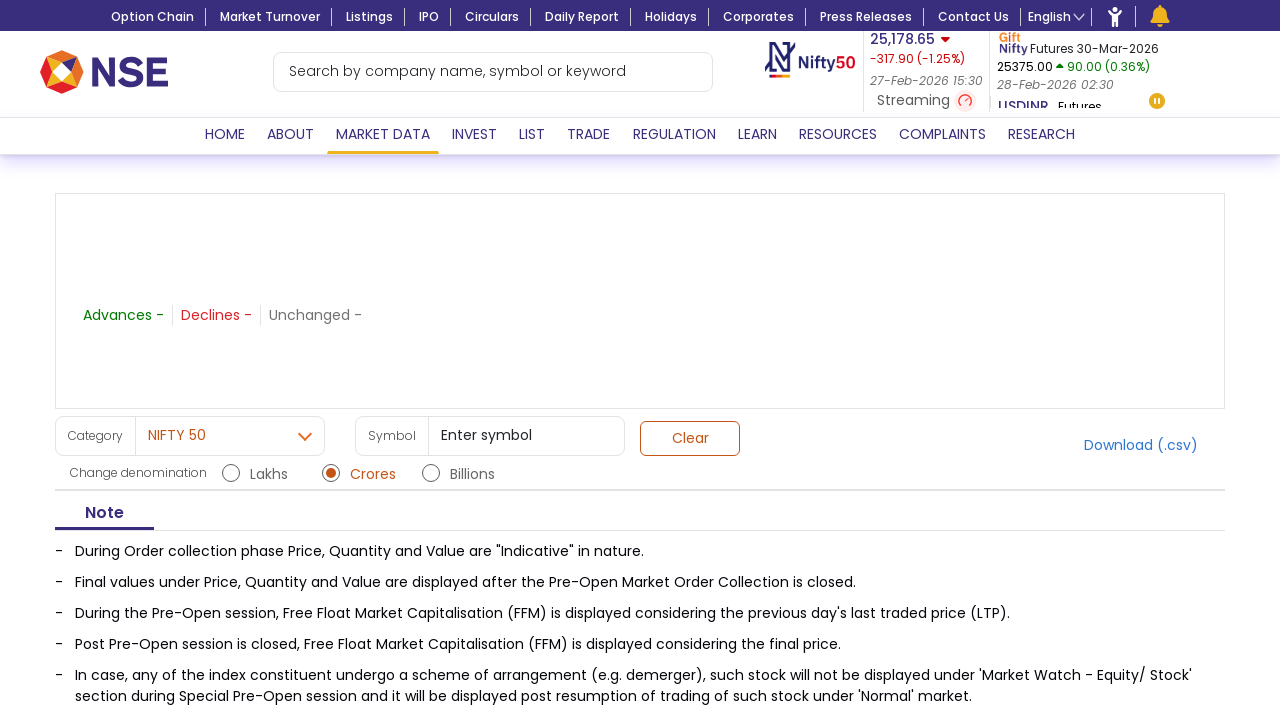

Page loaded - network idle state reached
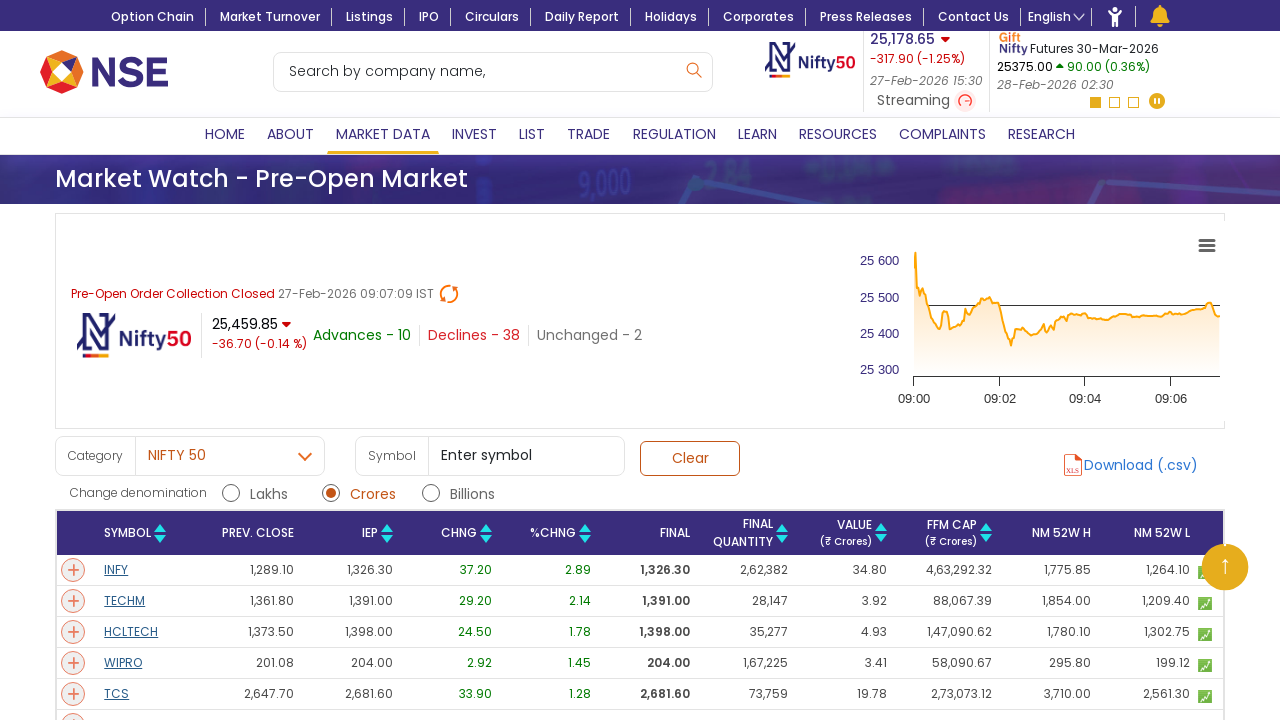

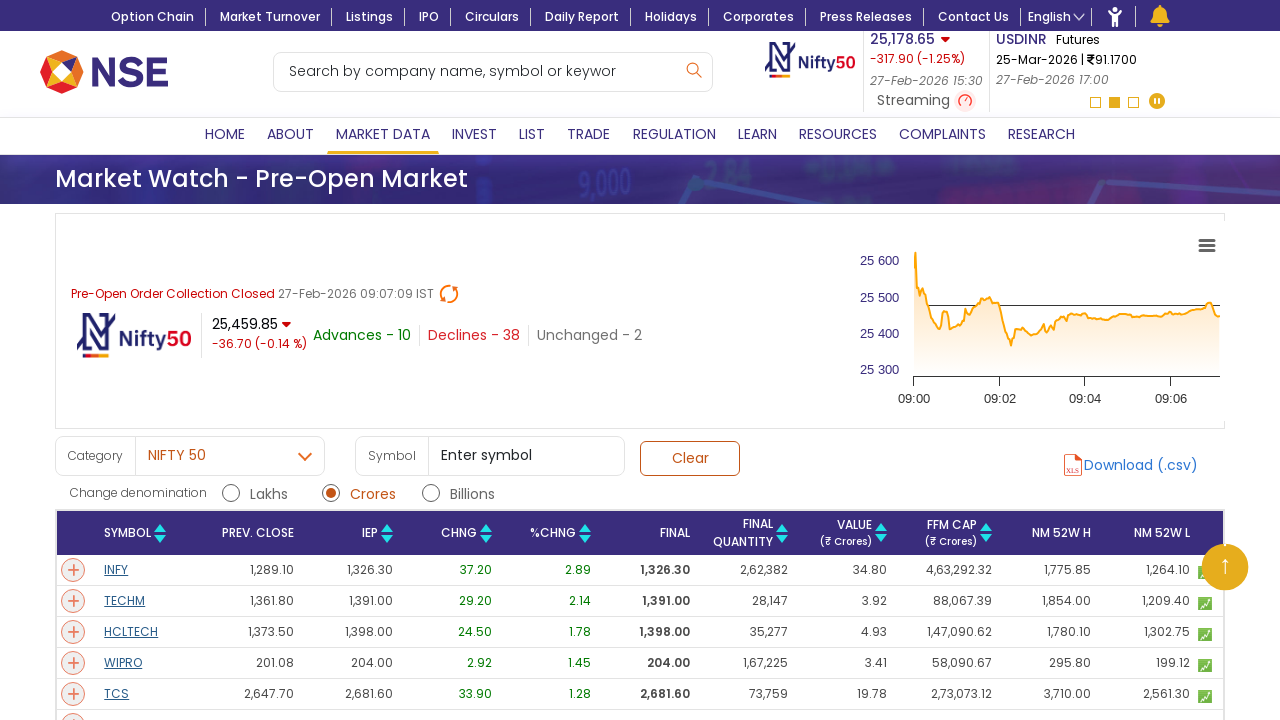